Tests JavaScript alert handling by interacting with simple alert, confirm dialog, and prompt dialog - accepting alerts and entering text in the prompt

Starting URL: https://letcode.in/alert

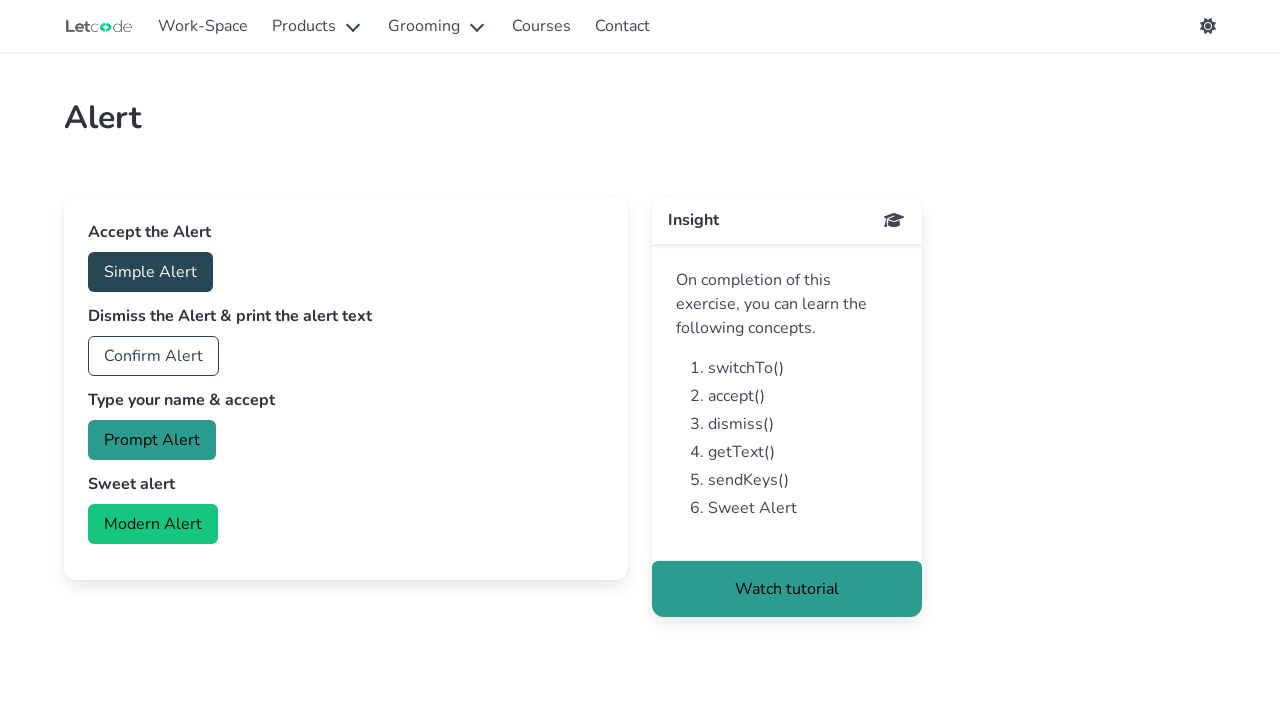

Clicked button to trigger simple alert at (150, 272) on #accept
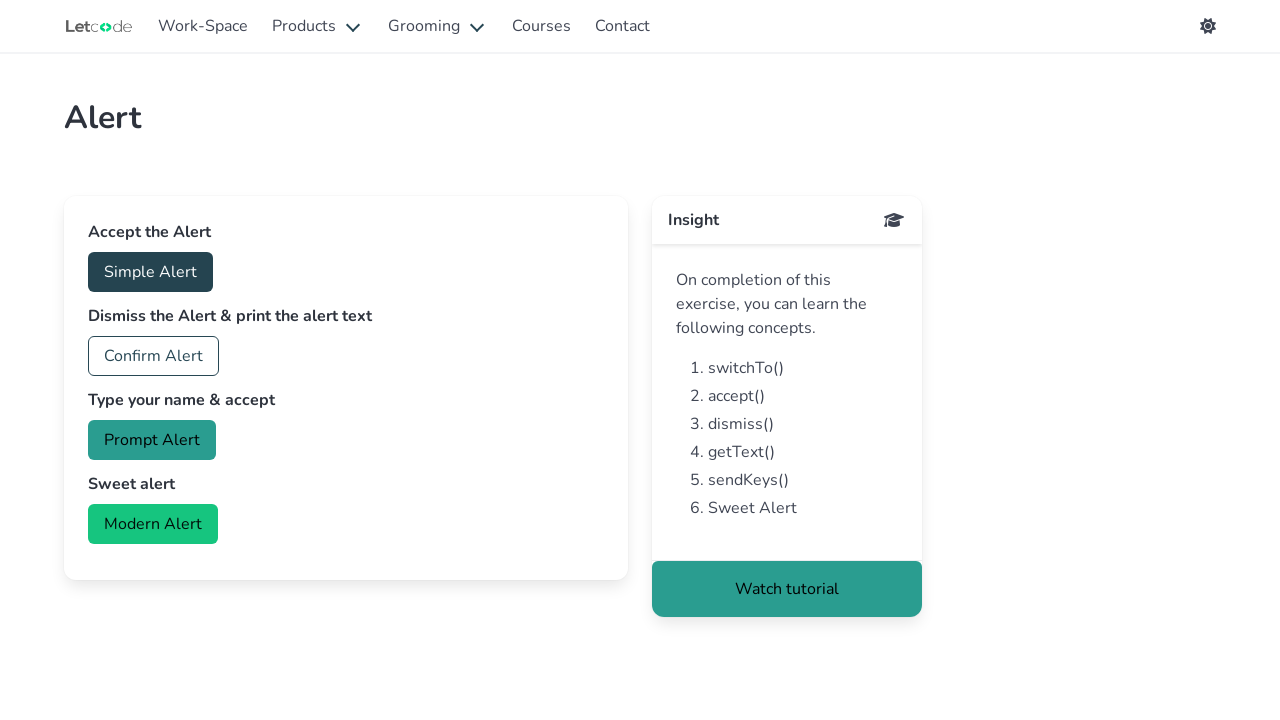

Set up dialog handler to accept simple alert
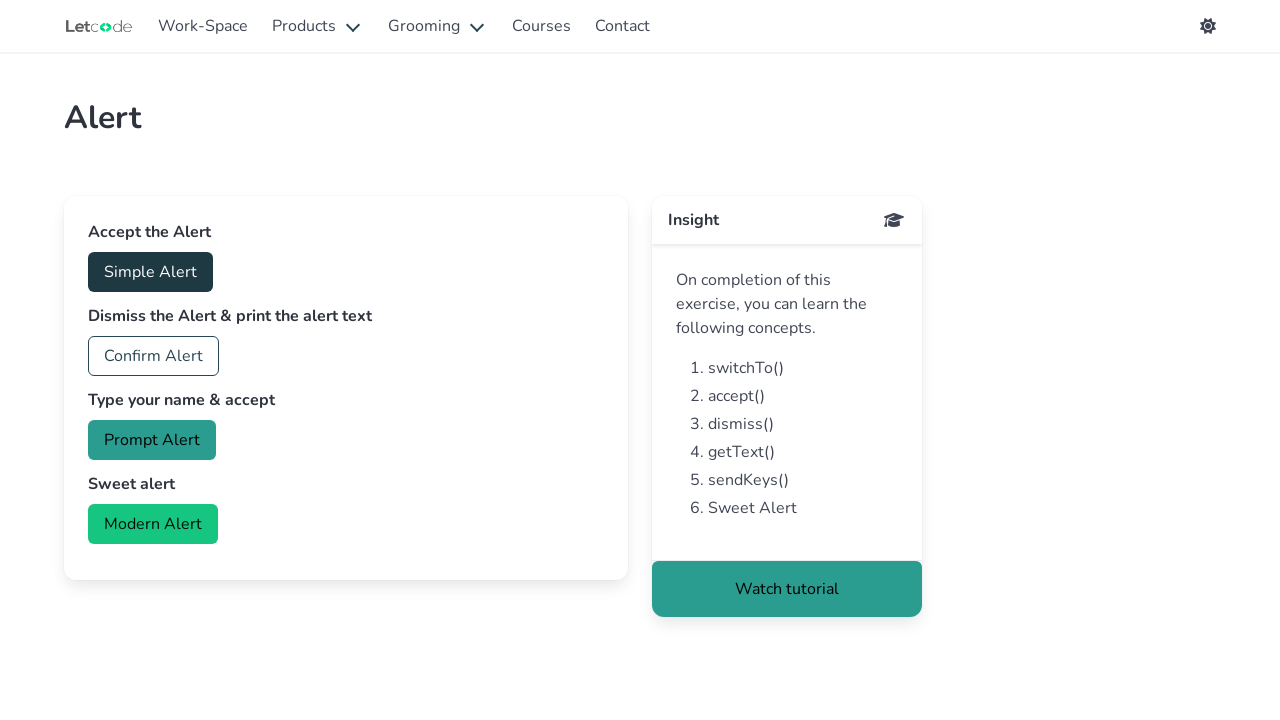

Waited for simple alert to be processed
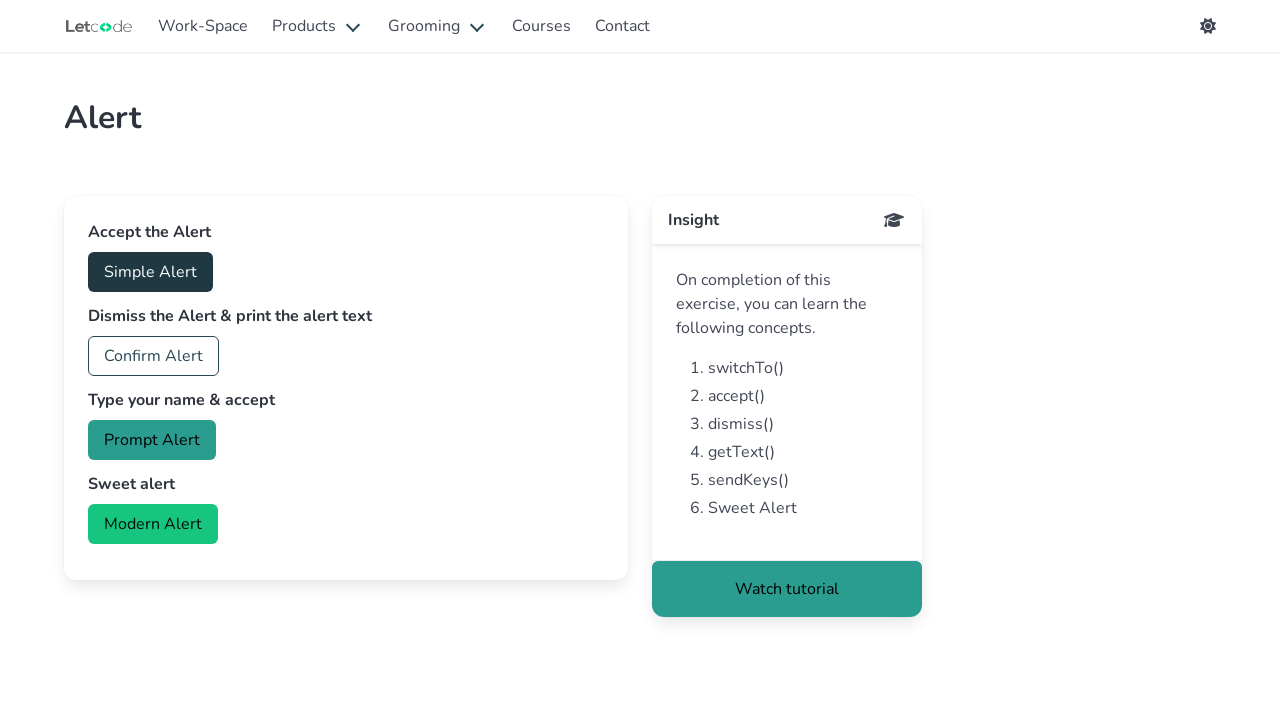

Set up dialog handler for confirm dialog
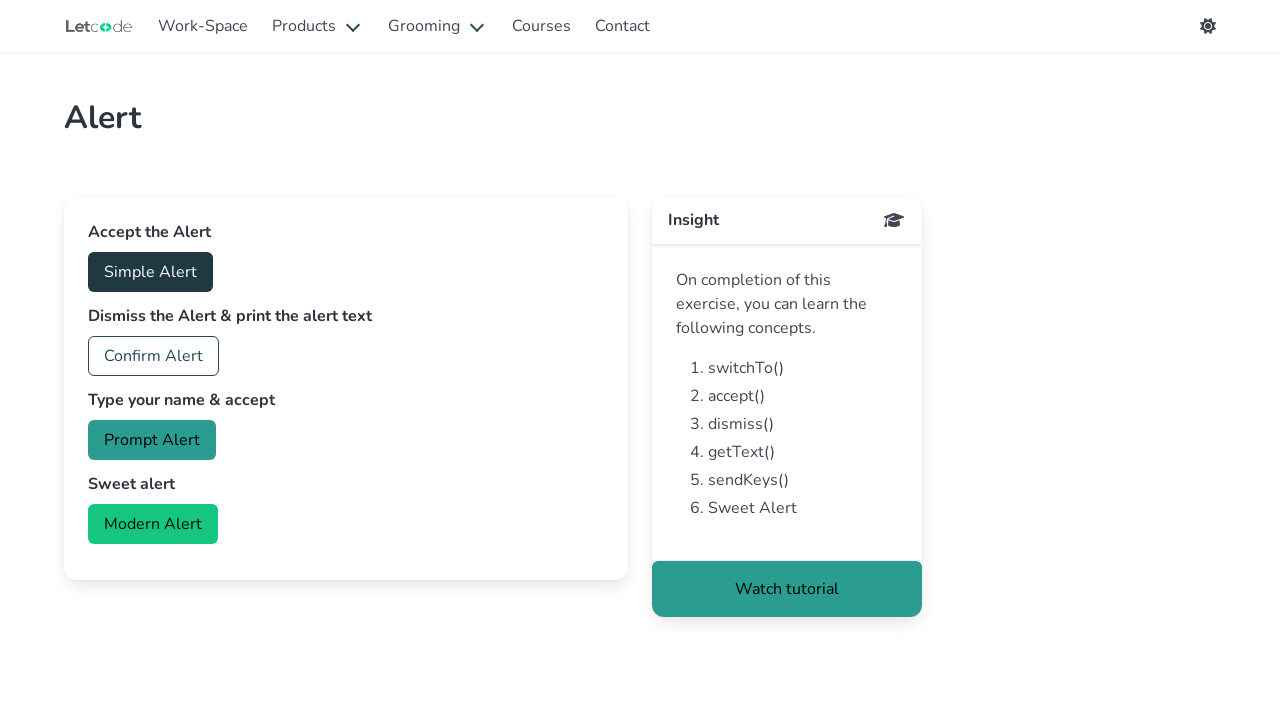

Clicked button to trigger confirm dialog at (154, 356) on #confirm
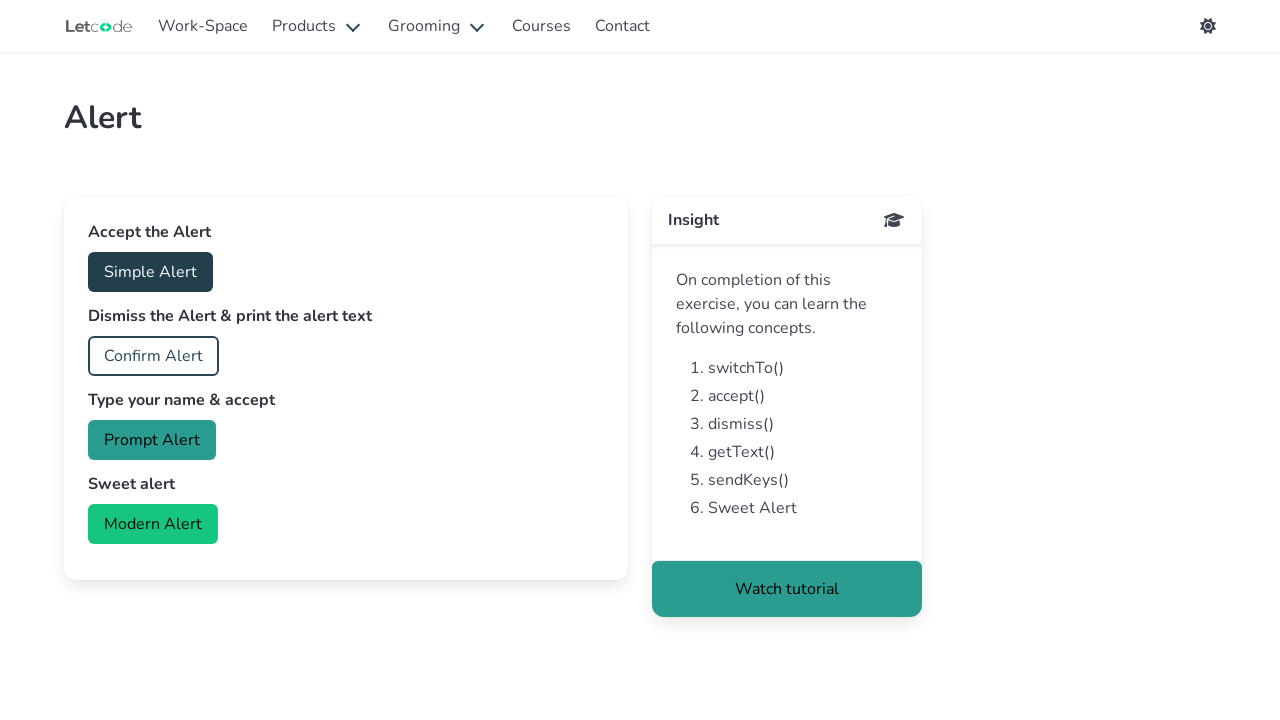

Waited for confirm dialog to be processed
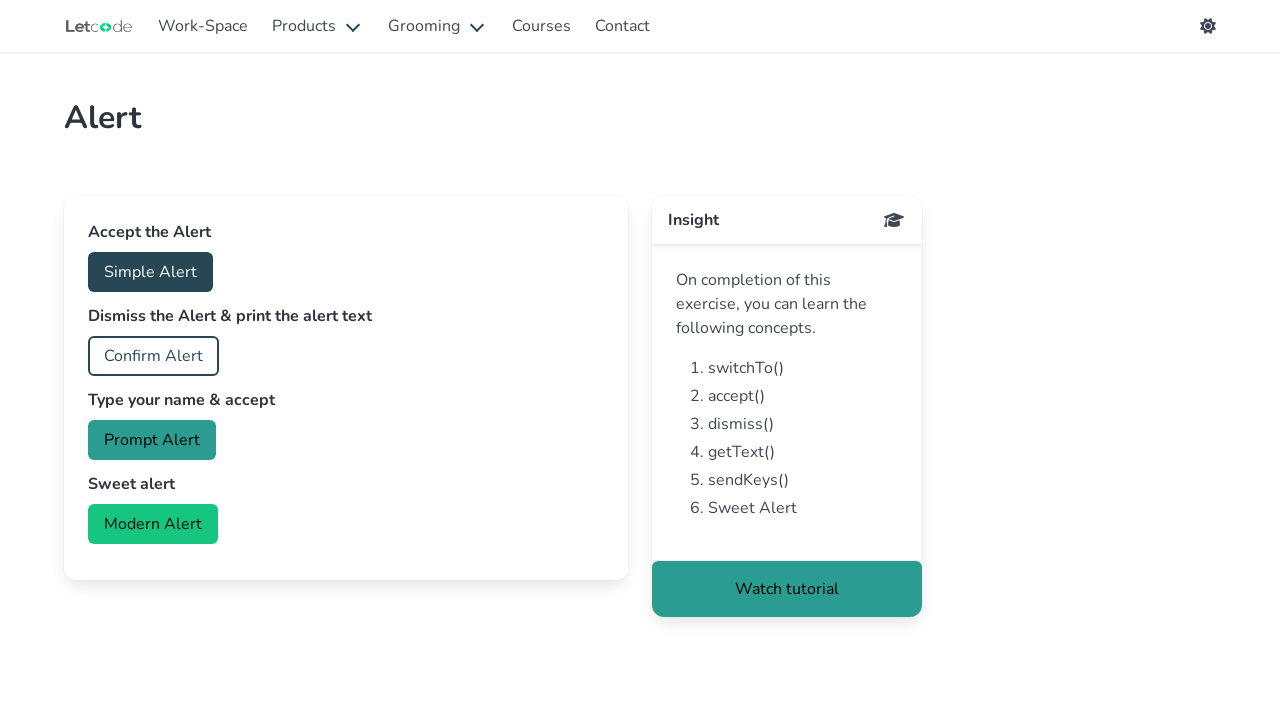

Set up dialog handler for prompt dialog with text 'TestUser123'
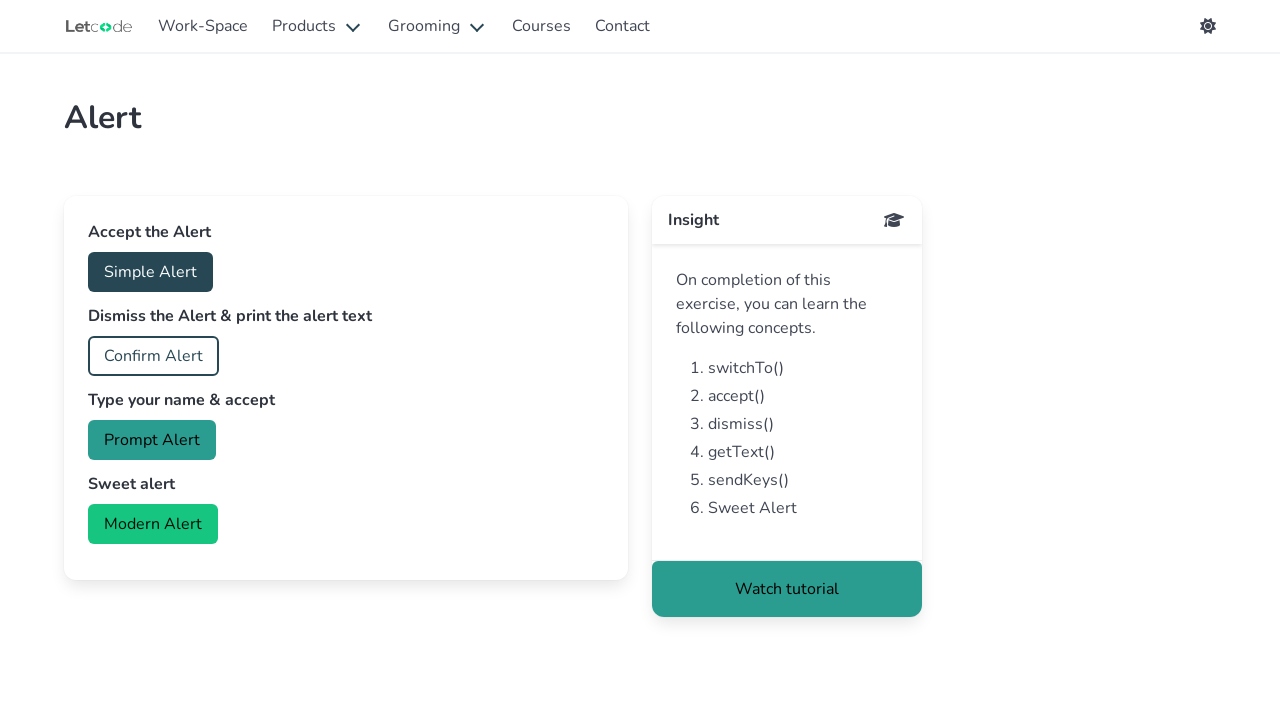

Clicked button to trigger prompt dialog at (152, 440) on #prompt
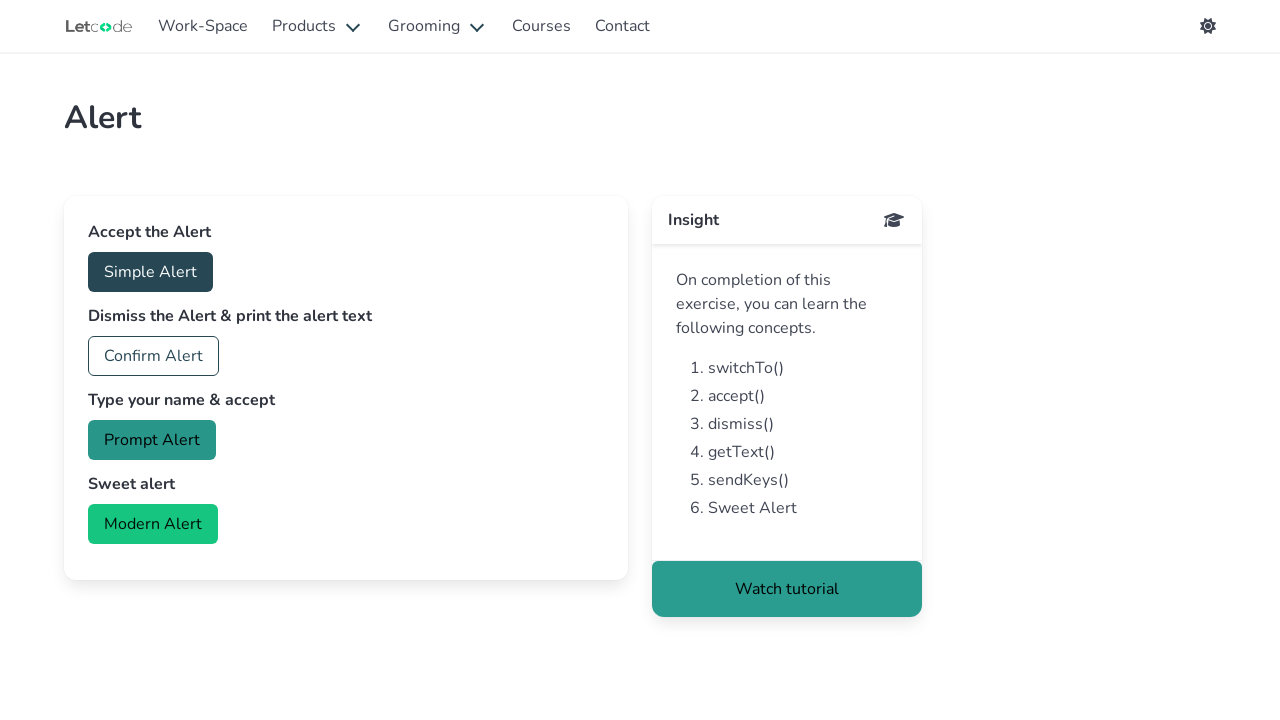

Waited for prompt dialog to be processed
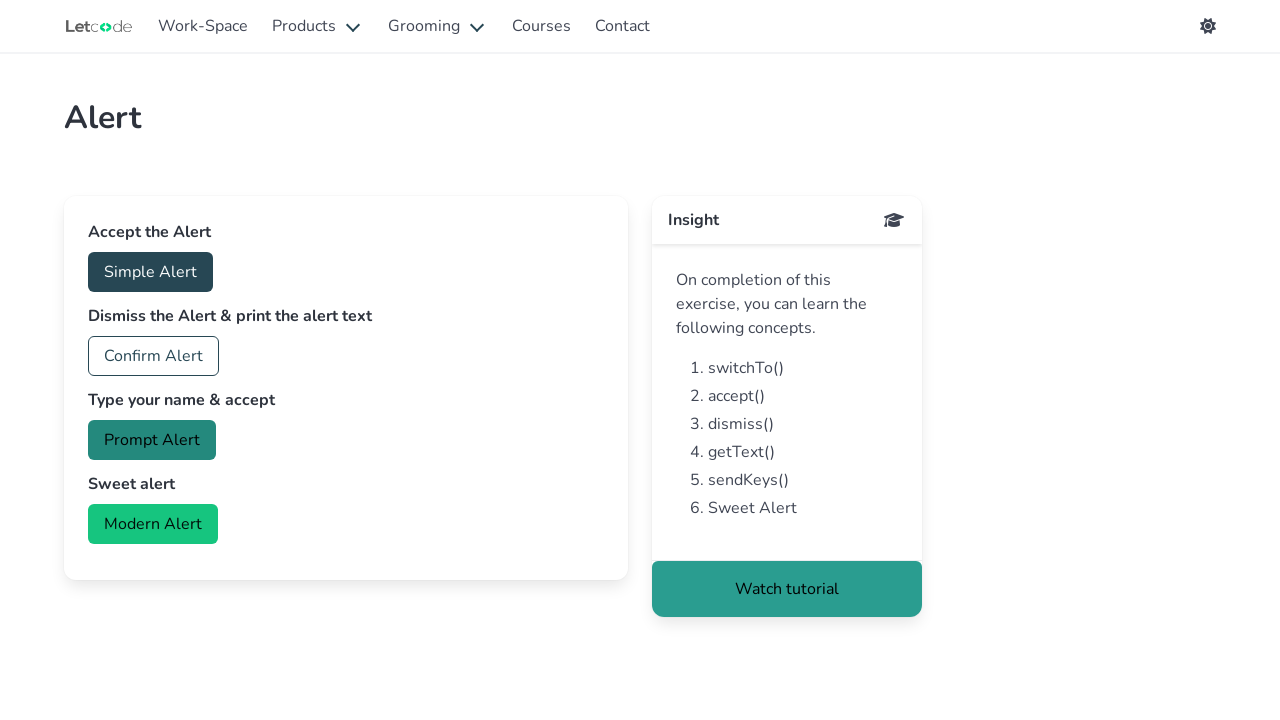

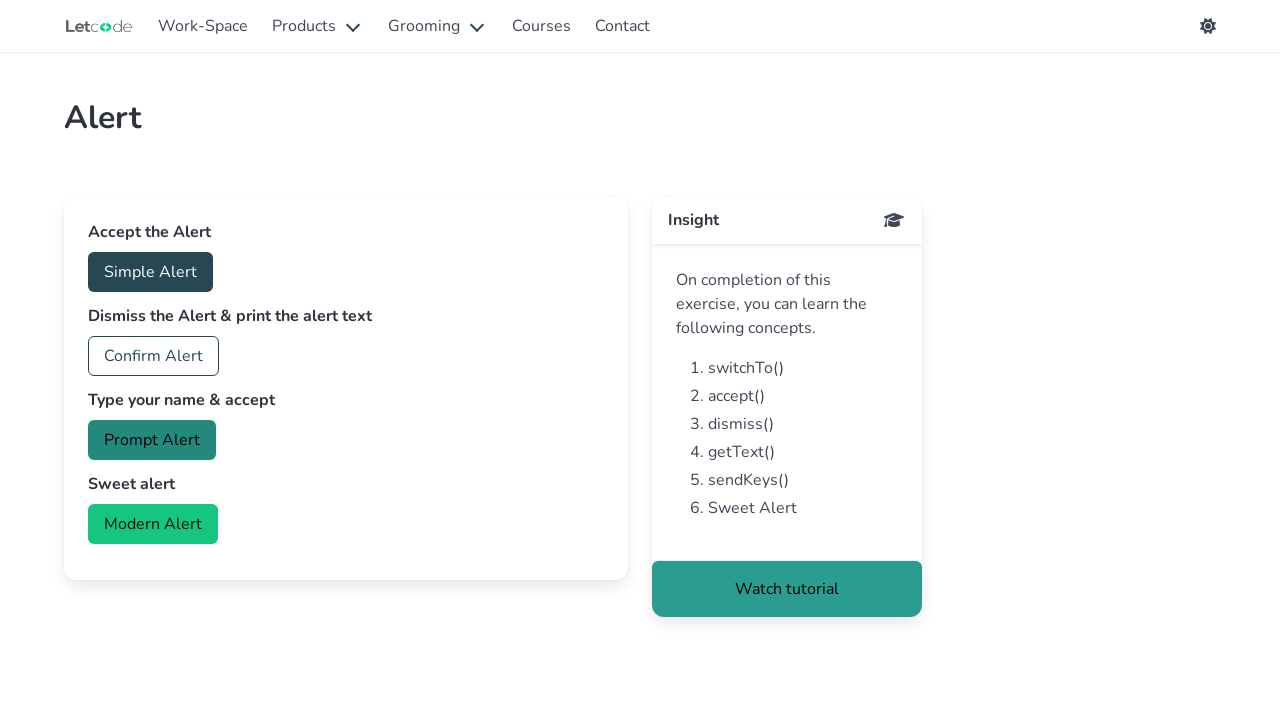